Tests date picker widgets by filling a date input and selecting a date and time from the datetime picker

Starting URL: https://demoqa.com/date-picker

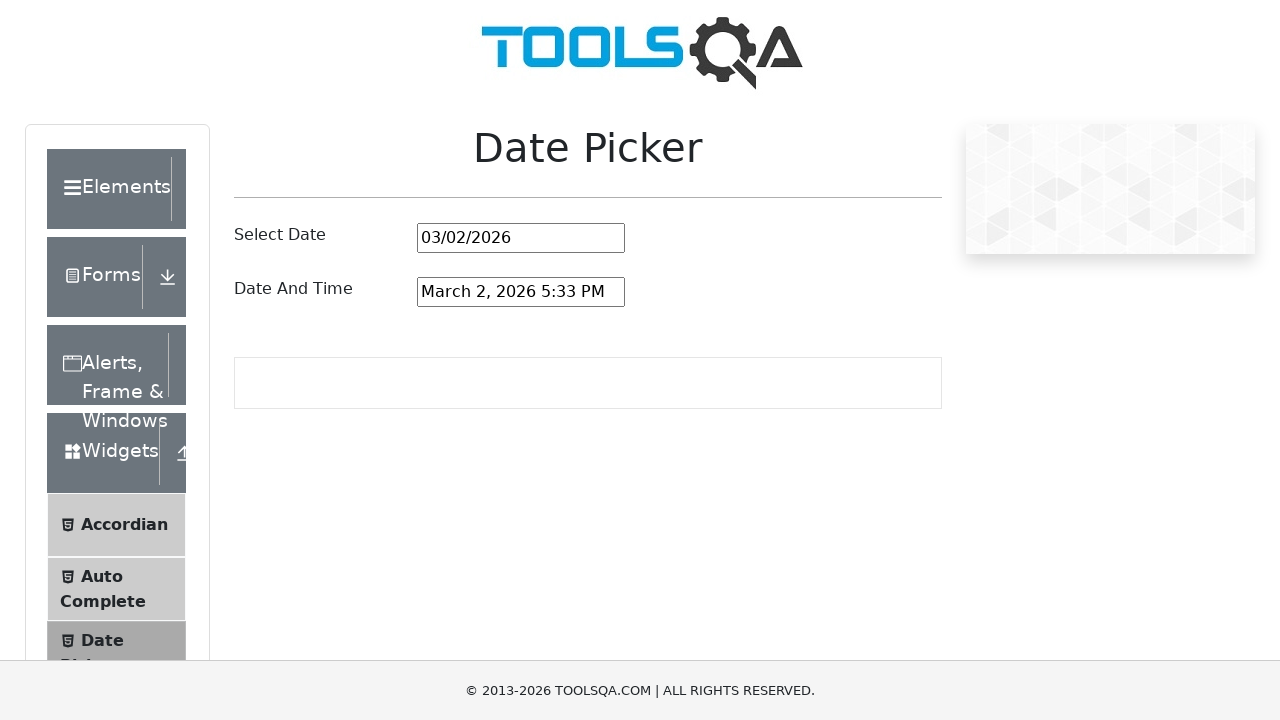

Clicked date picker input field at (521, 238) on #datePickerMonthYearInput
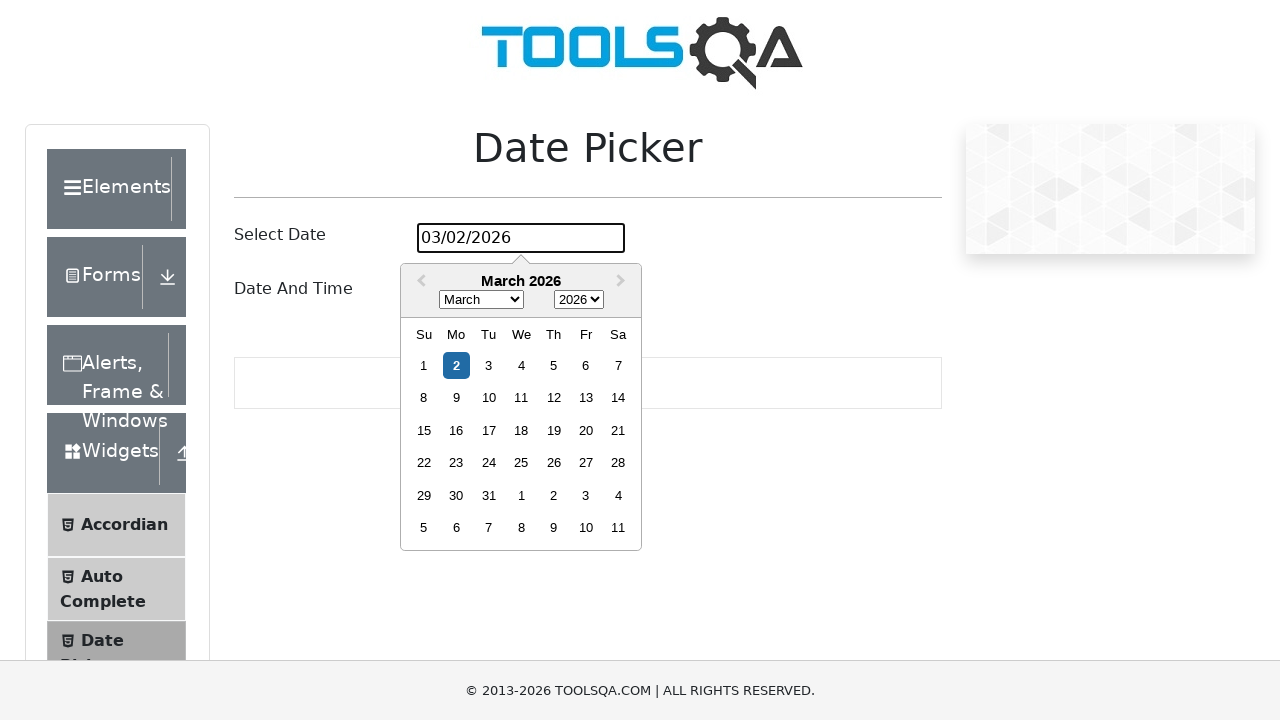

Filled date picker with '06/02/2025' on #datePickerMonthYearInput
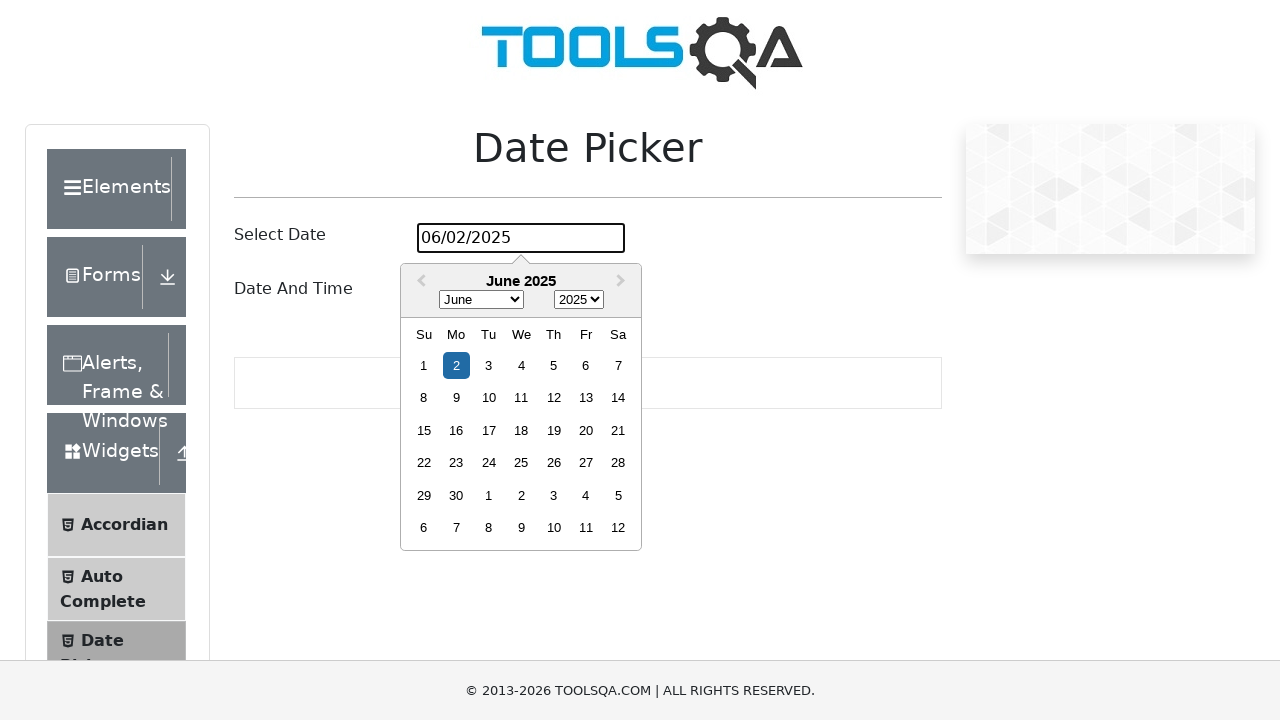

Pressed Enter to confirm date selection
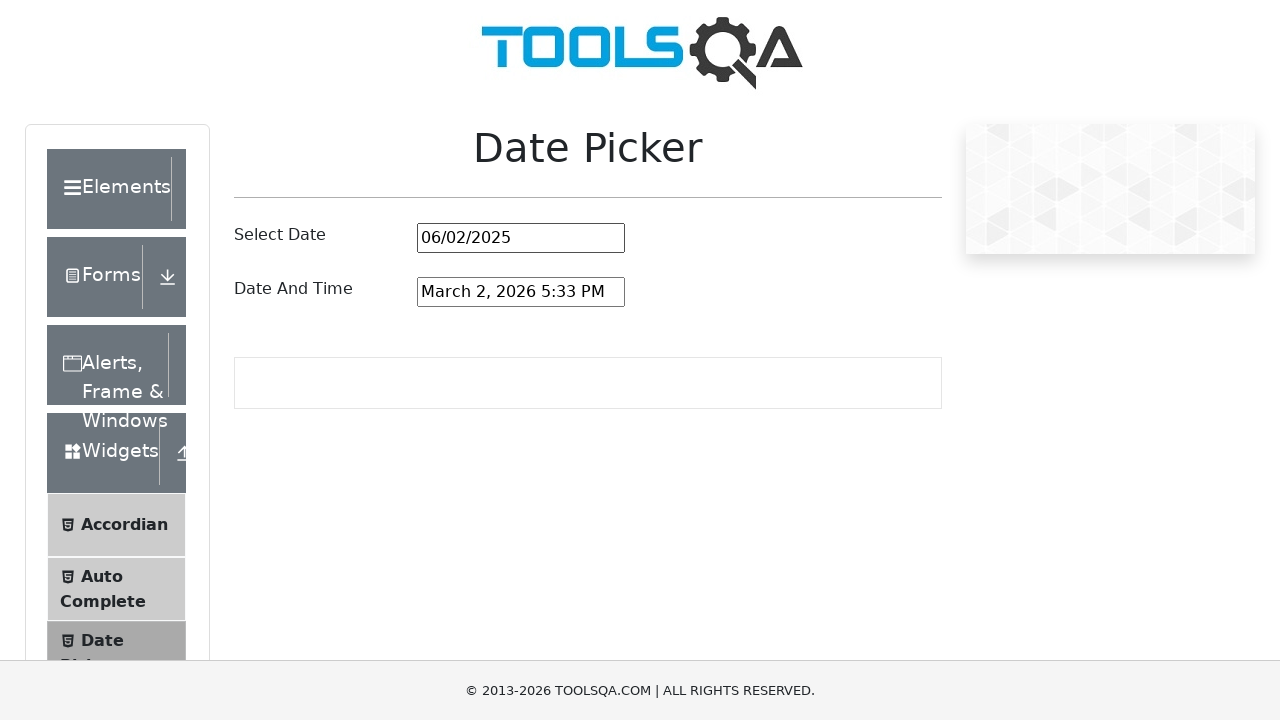

Verified date input value is '06/02/2025'
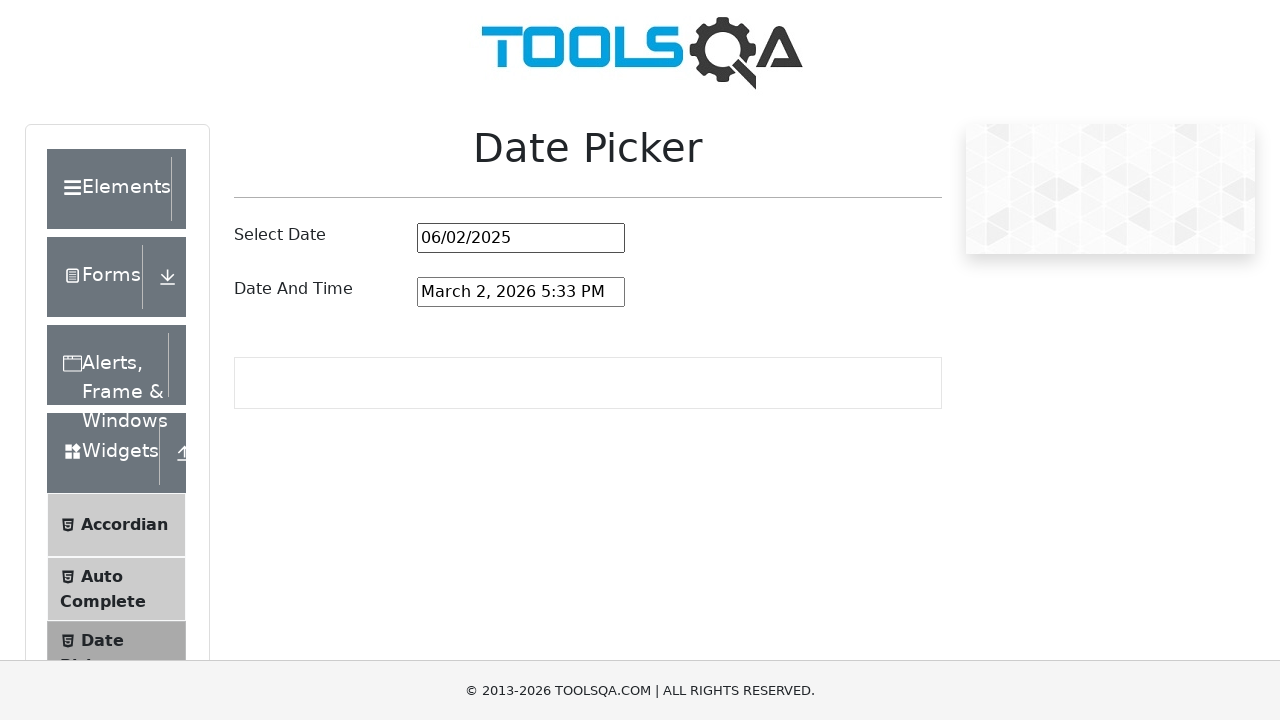

Clicked date and time picker input field at (521, 292) on #dateAndTimePickerInput
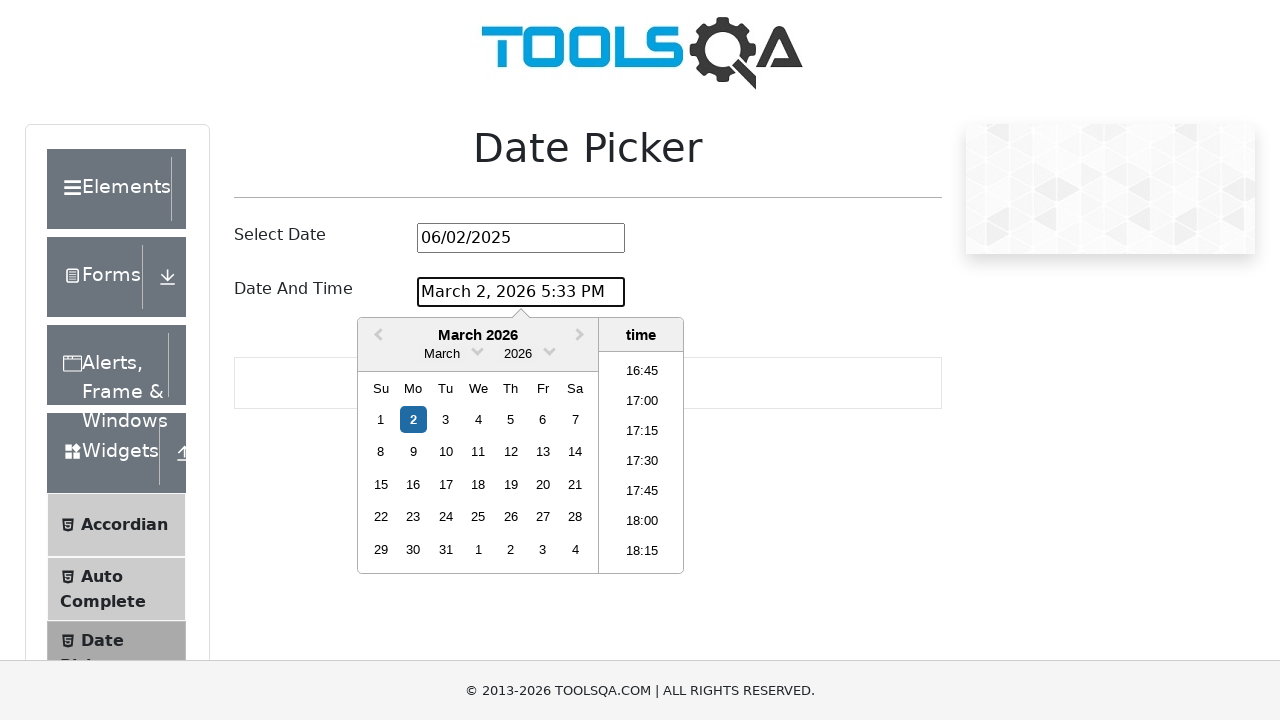

Selected day from date picker (5th day) at (510, 419) on .react-datepicker__day >> nth=4
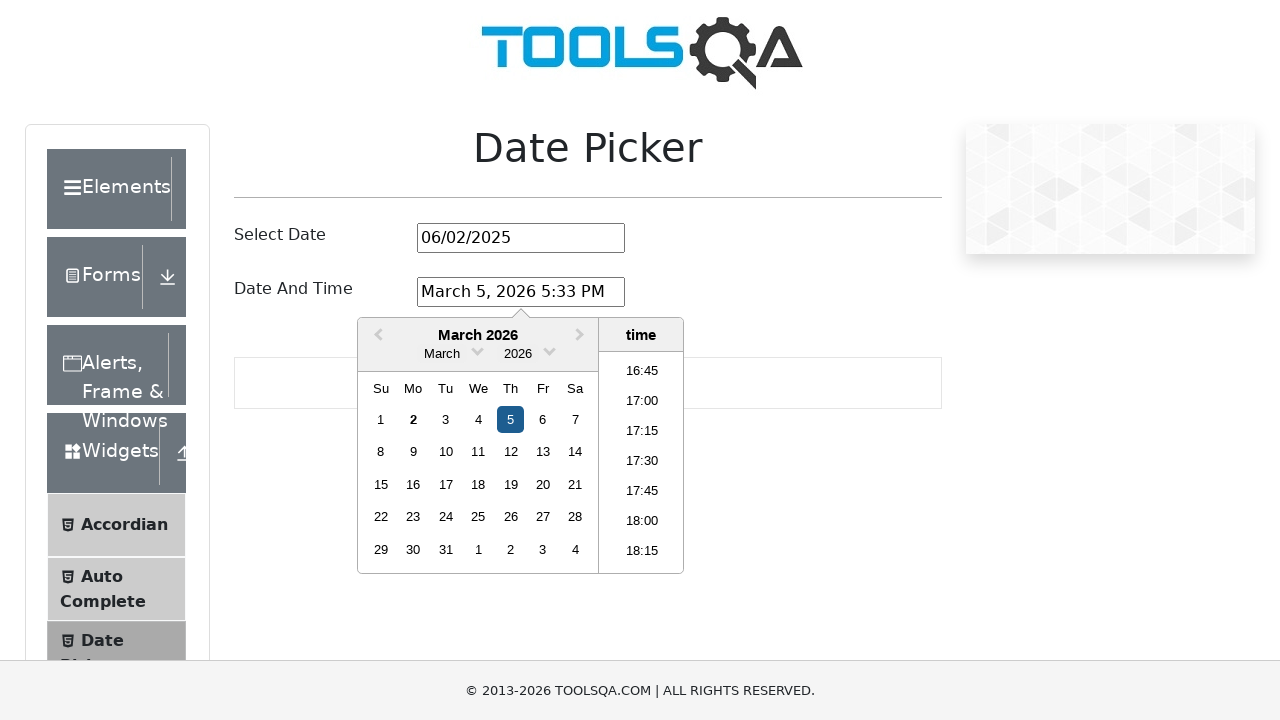

Selected time '12:00' from time picker at (642, 462) on .react-datepicker__time-list-item >> internal:has-text="12:00"i
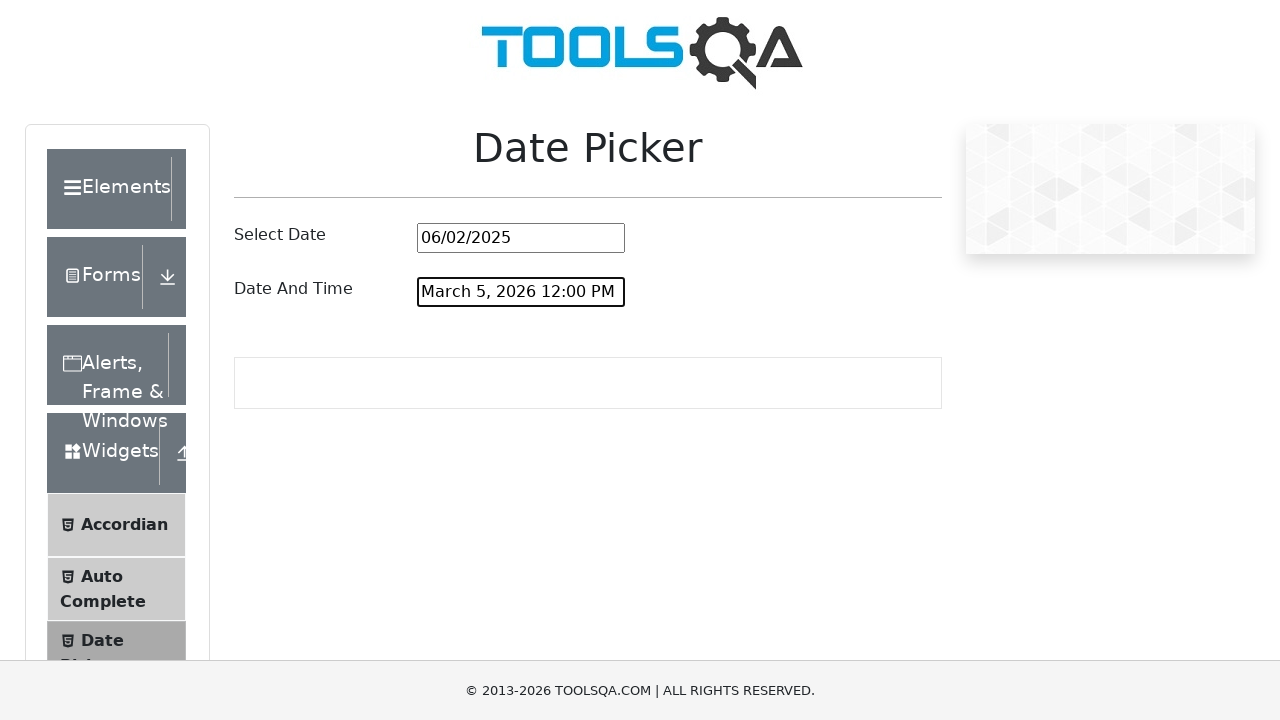

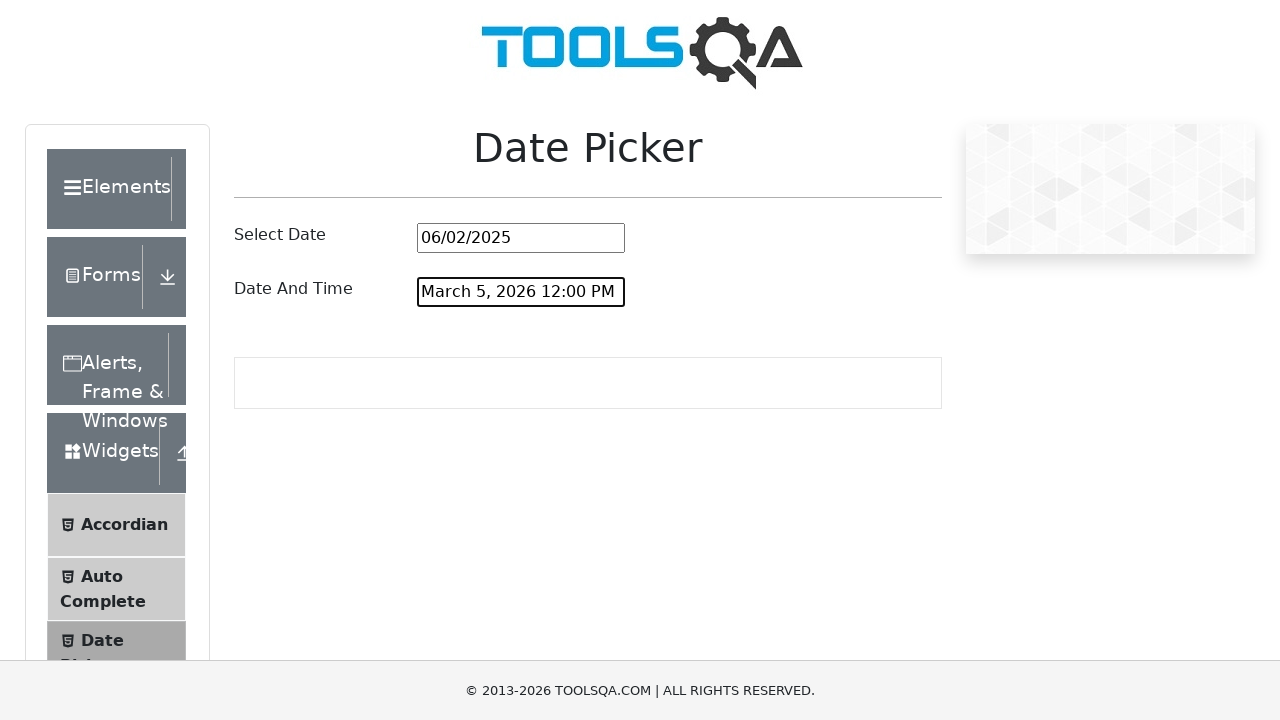